Tests client side delay functionality by clicking on a button that appears after an AJAX call

Starting URL: http://uitestingplayground.com/home

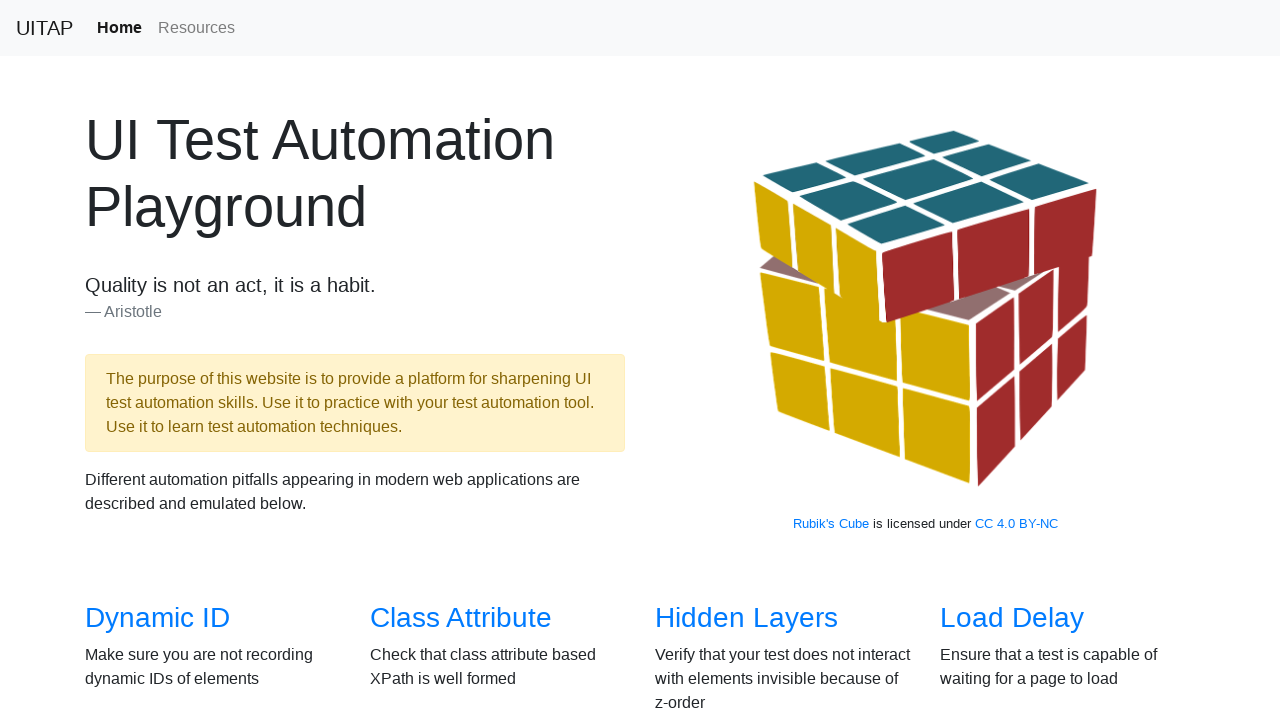

Clicked on Client Side Delay link at (478, 360) on text=Client Side Delay
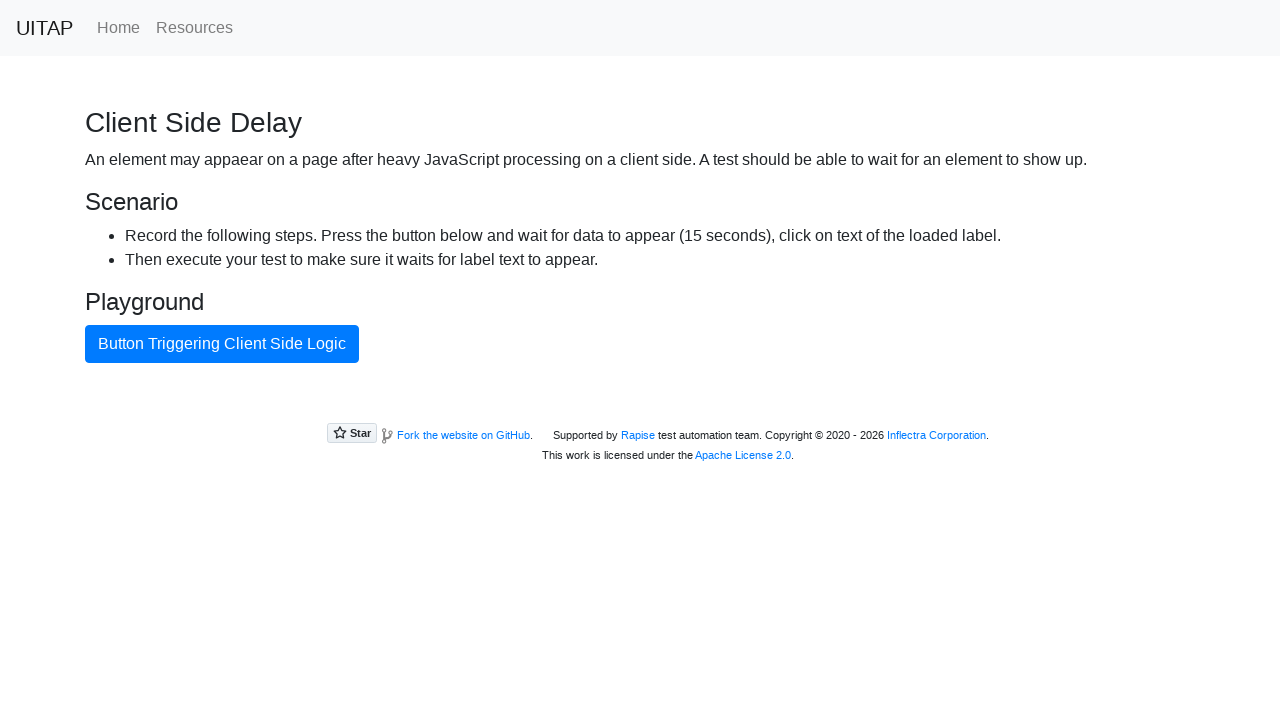

Clicked the AJAX button to trigger client side delay at (222, 344) on #ajaxButton
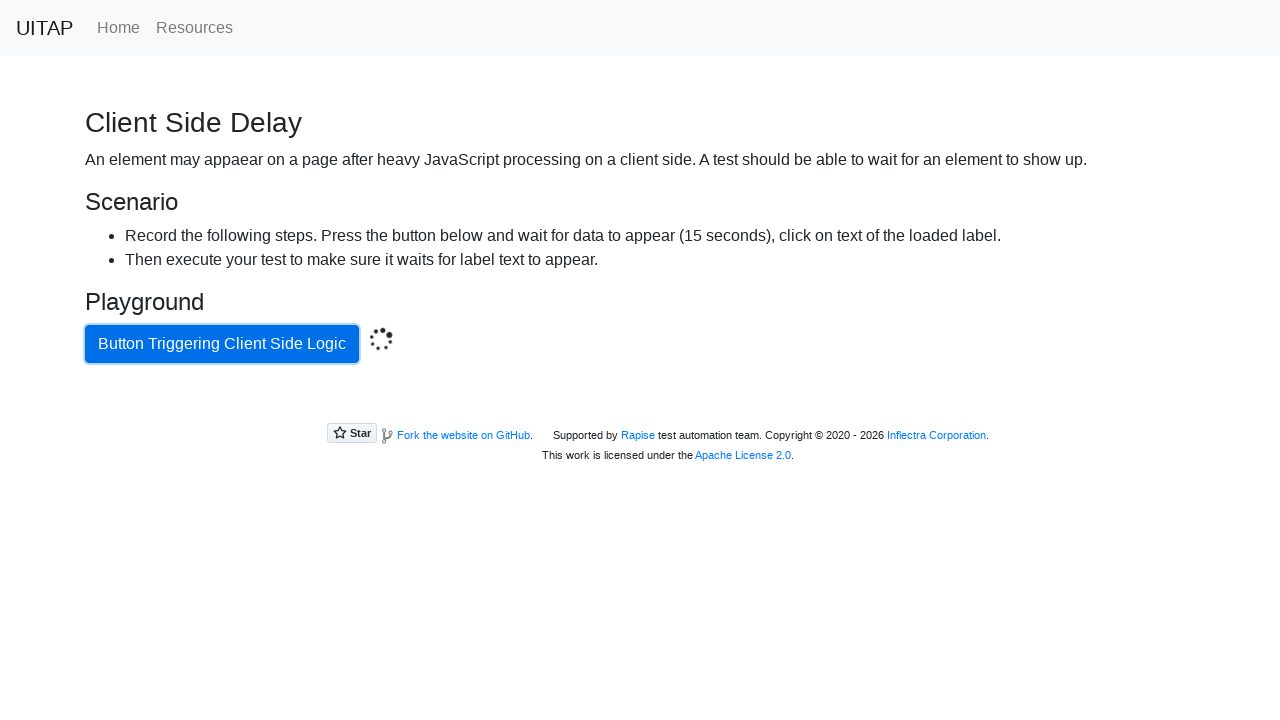

Navigated back to home page
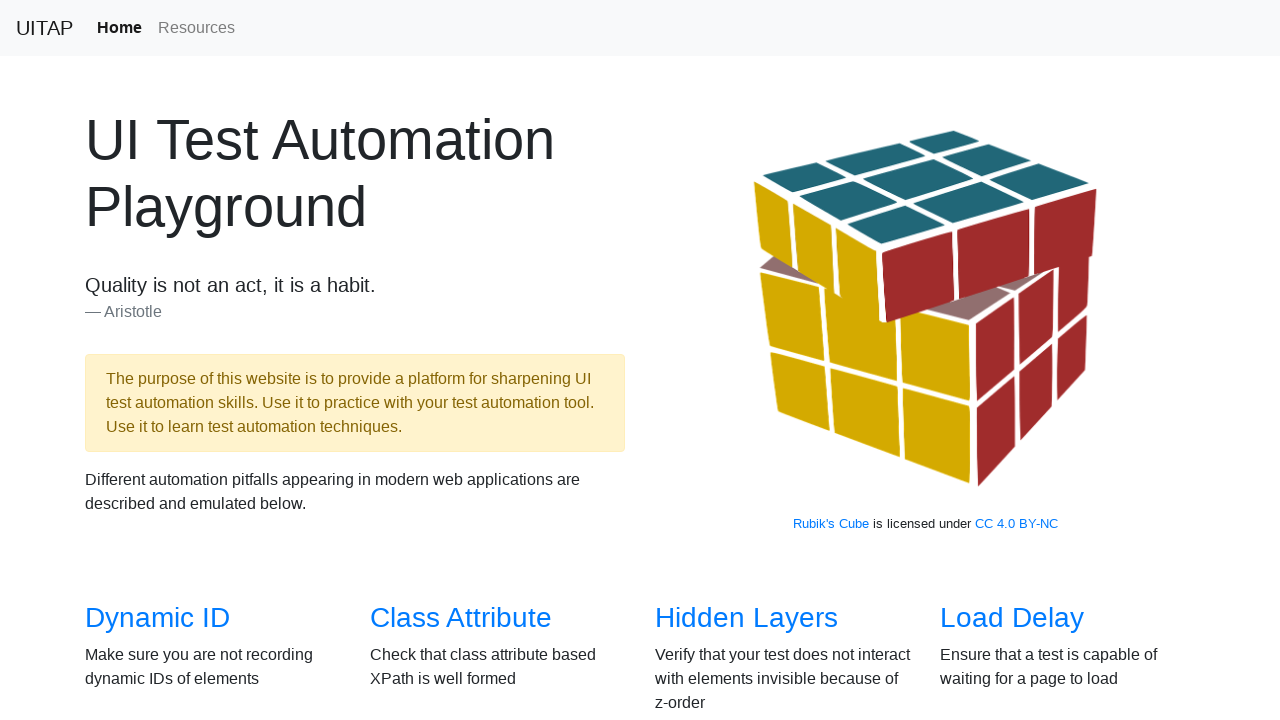

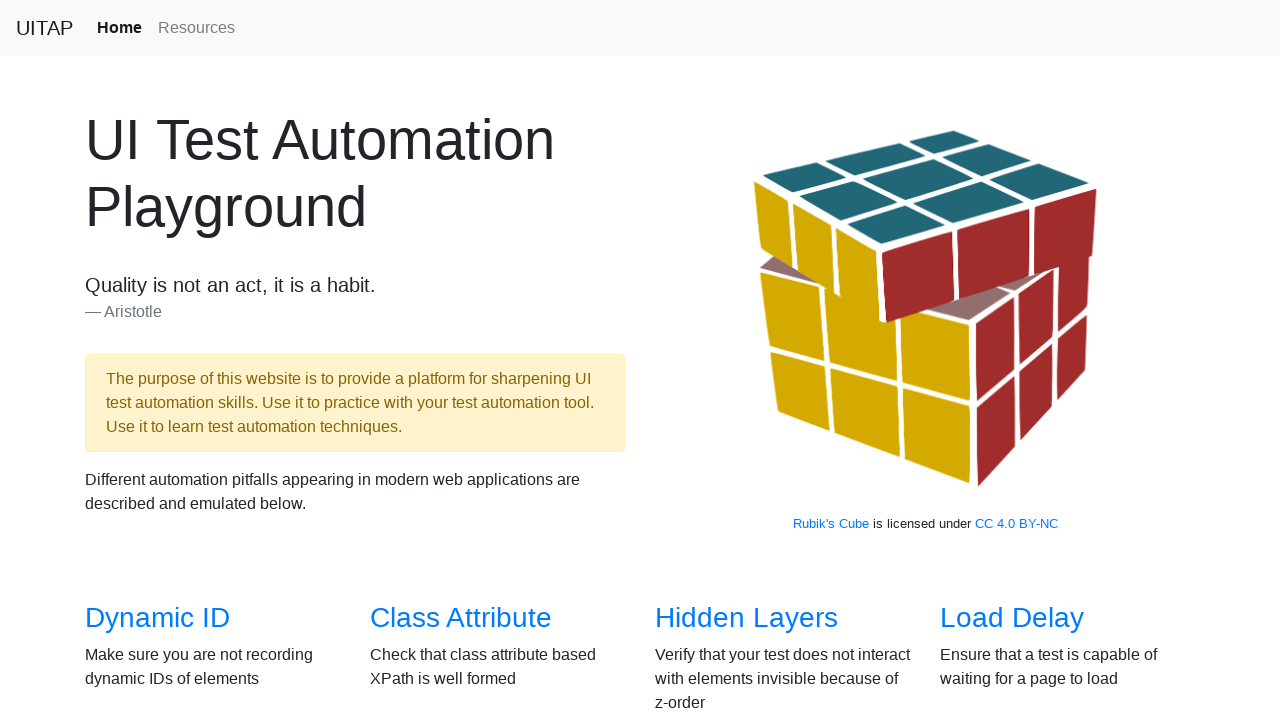